Tests mouse interaction functionality by performing double-click action on a button element

Starting URL: https://demoqa.com/buttons

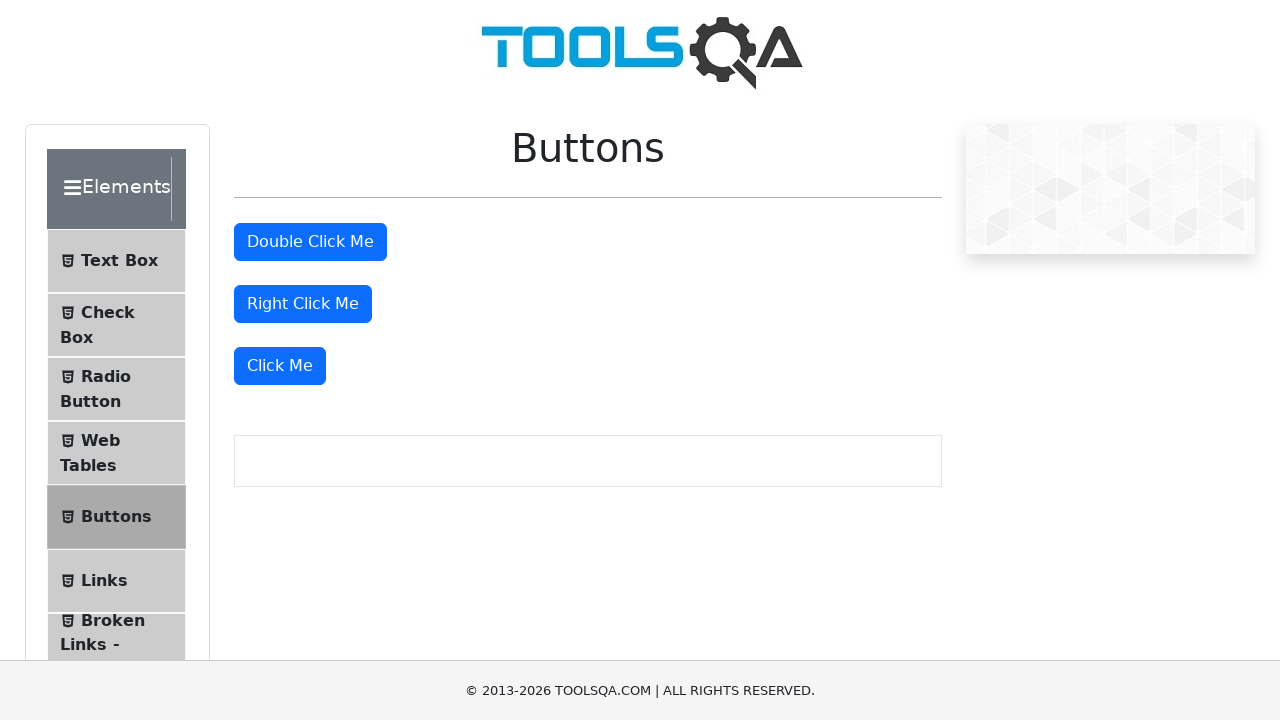

Located double-click button element with ID 'doubleClickBtn'
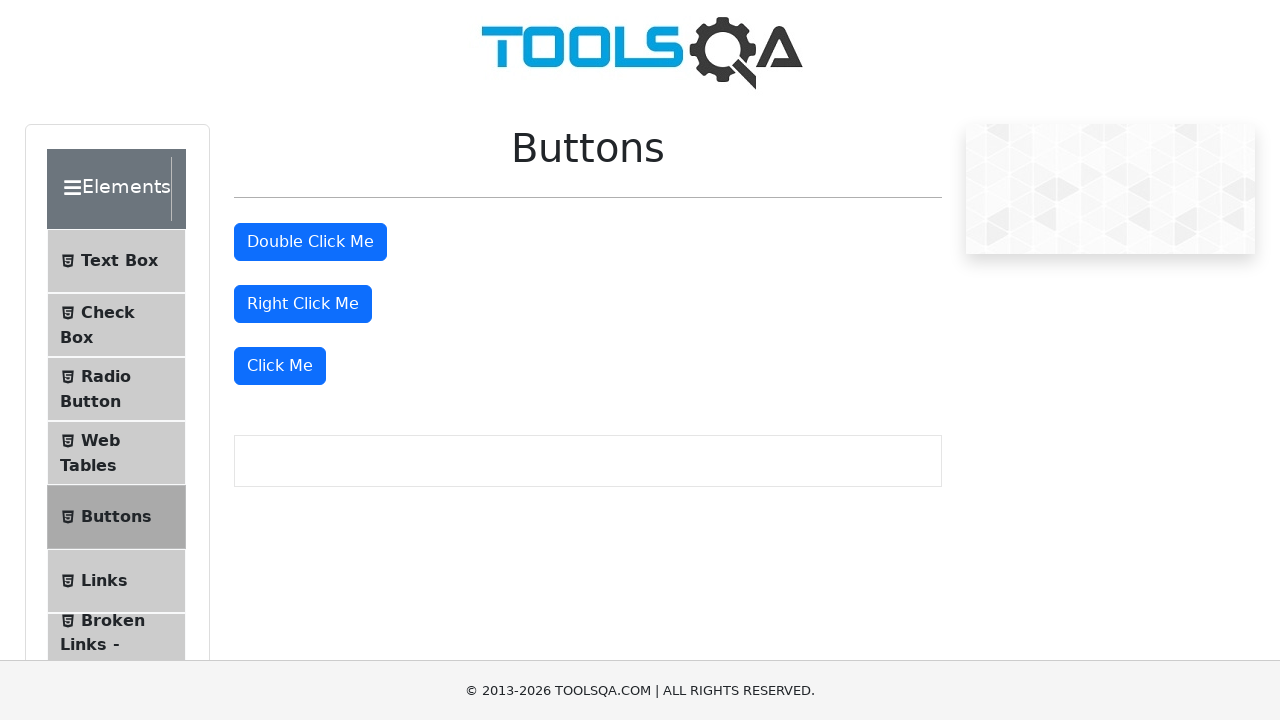

Performed first double-click action on the button at (310, 242) on #doubleClickBtn
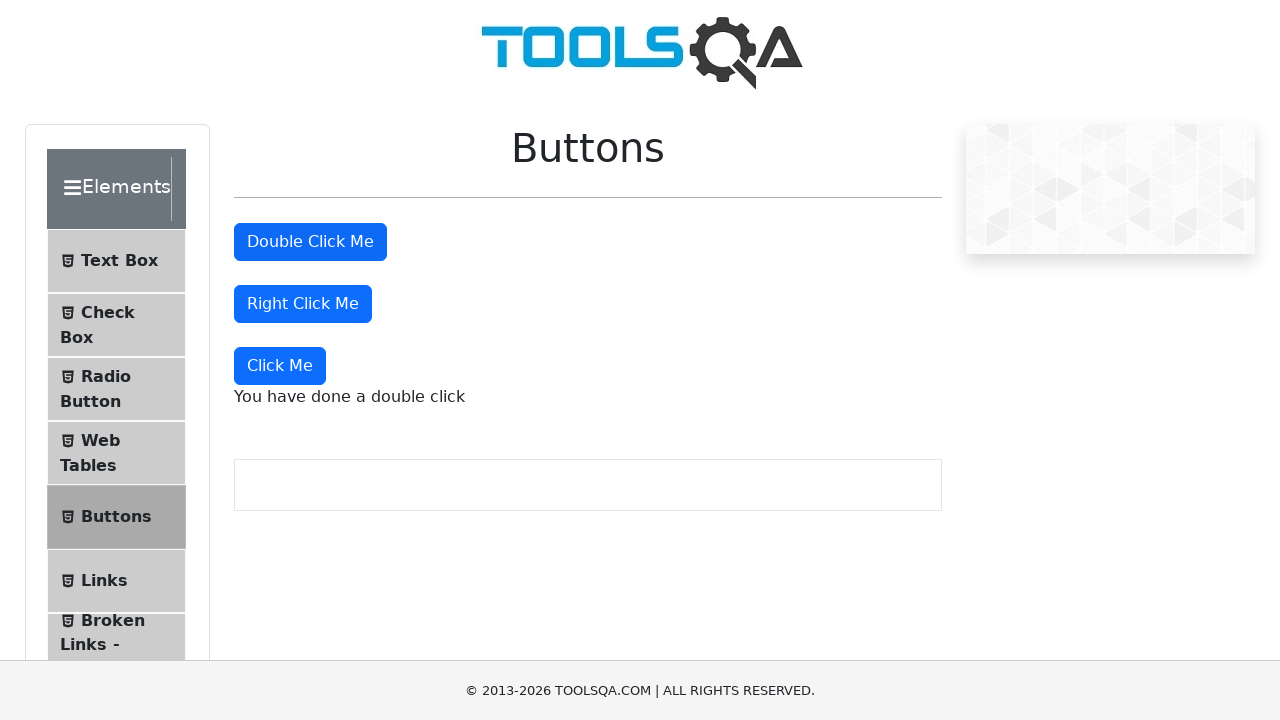

Performed second double-click action on the button at (310, 242) on #doubleClickBtn
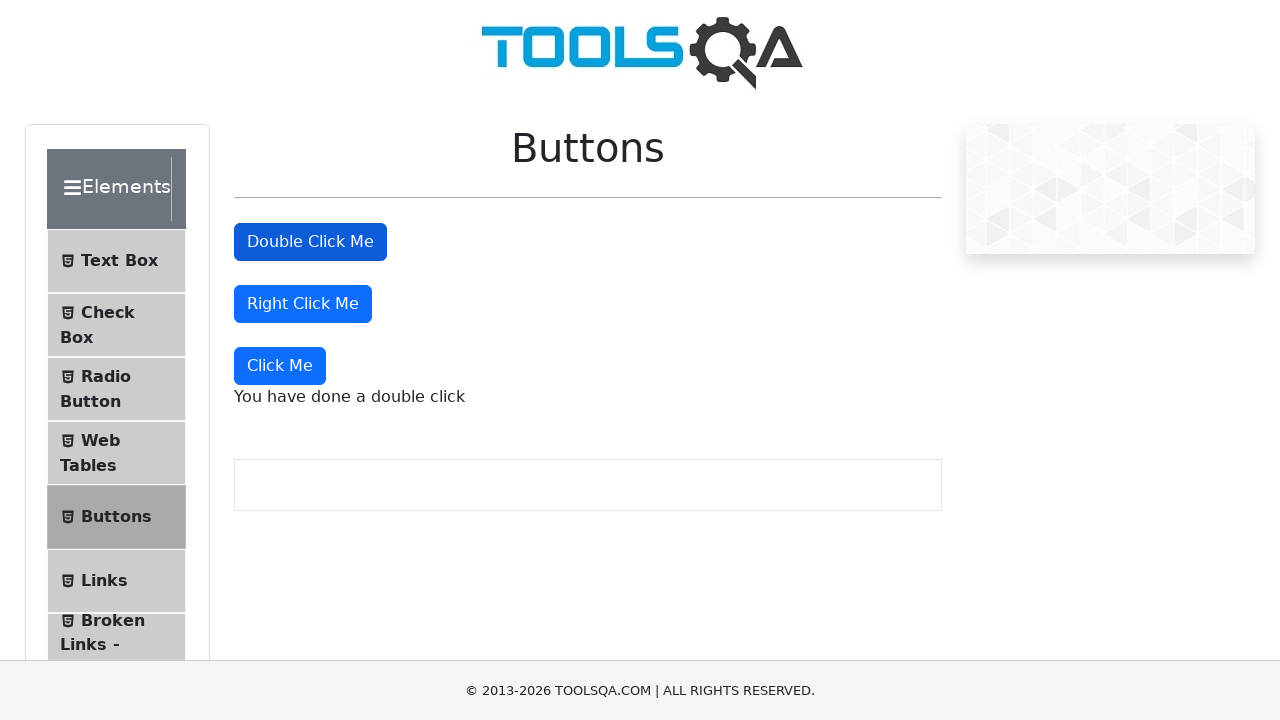

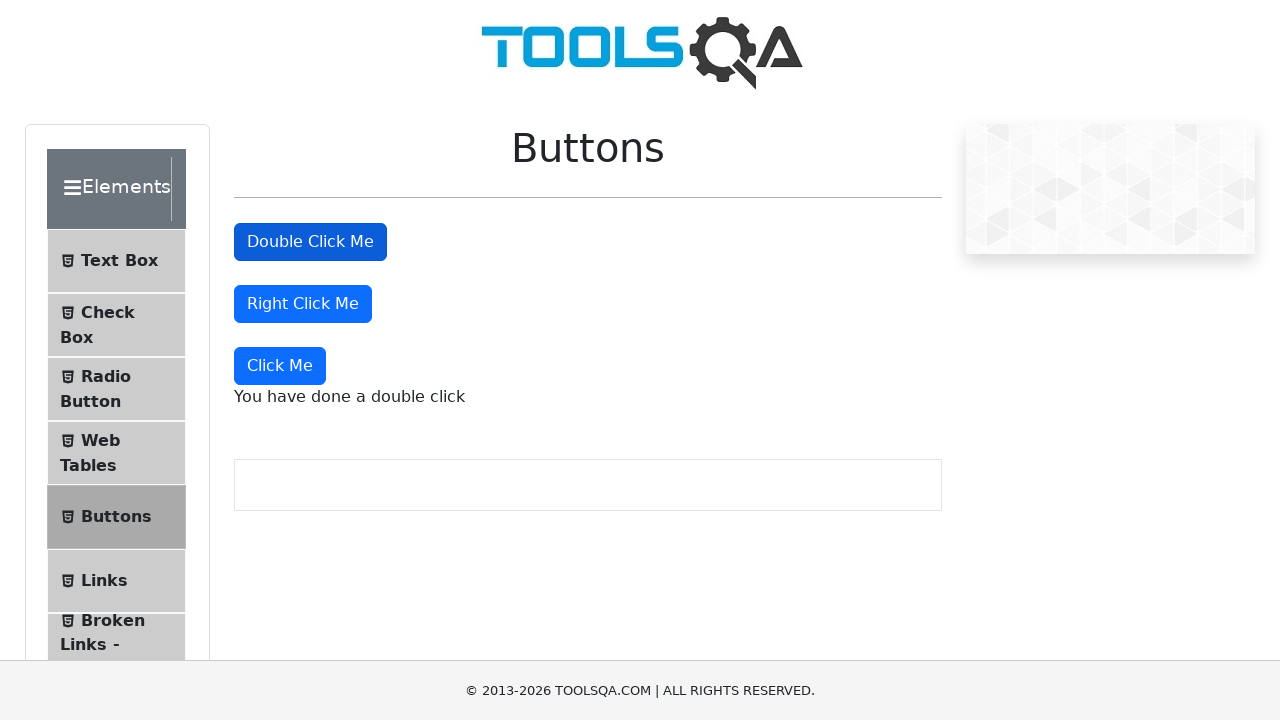